Tests clicking on a template preview by navigating to a campus safety survey template page, verifying the image container is displayed, and clicking on it.

Starting URL: https://www.formsite.com/templates/education/campus-safety-survey/

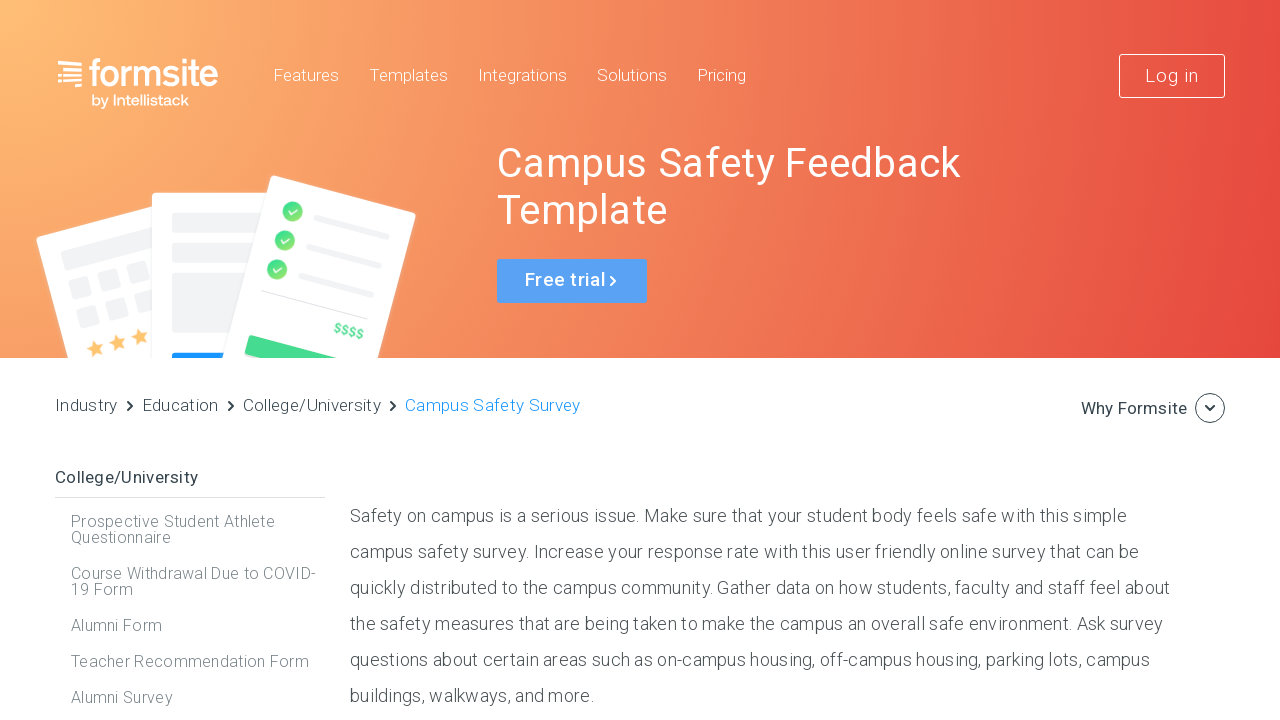

Waited for image template container to load
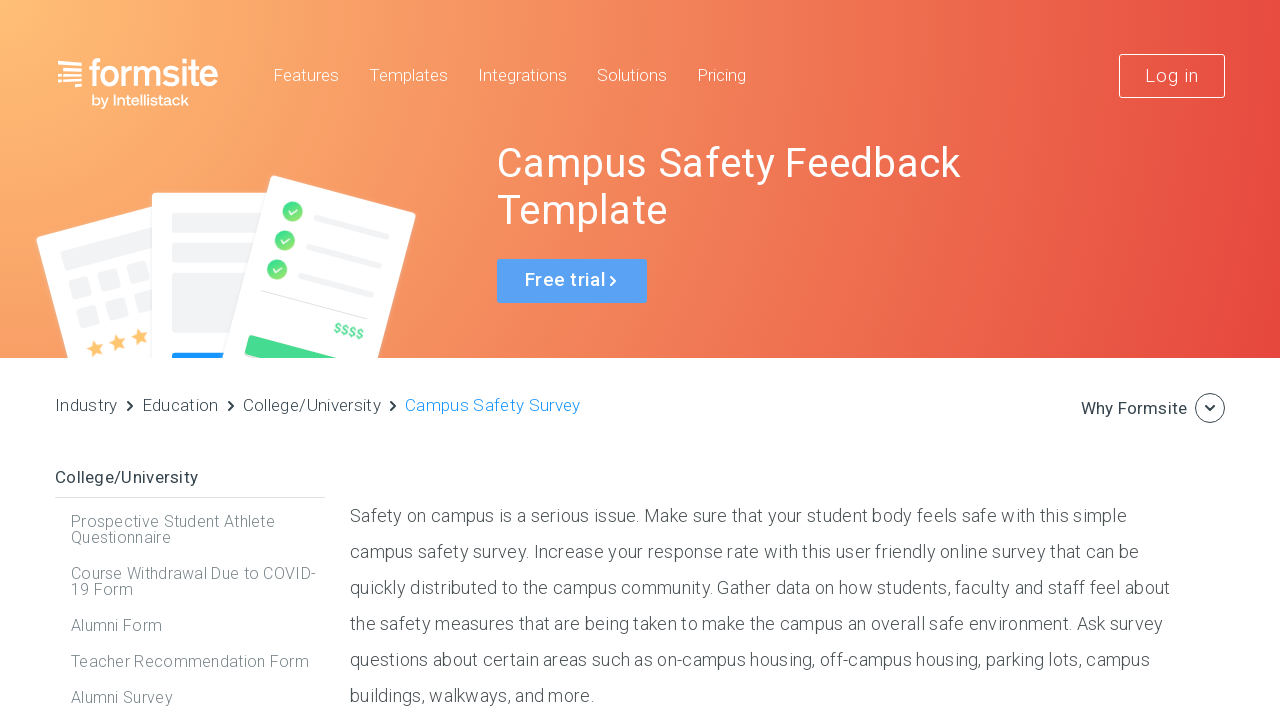

Located the image template container element
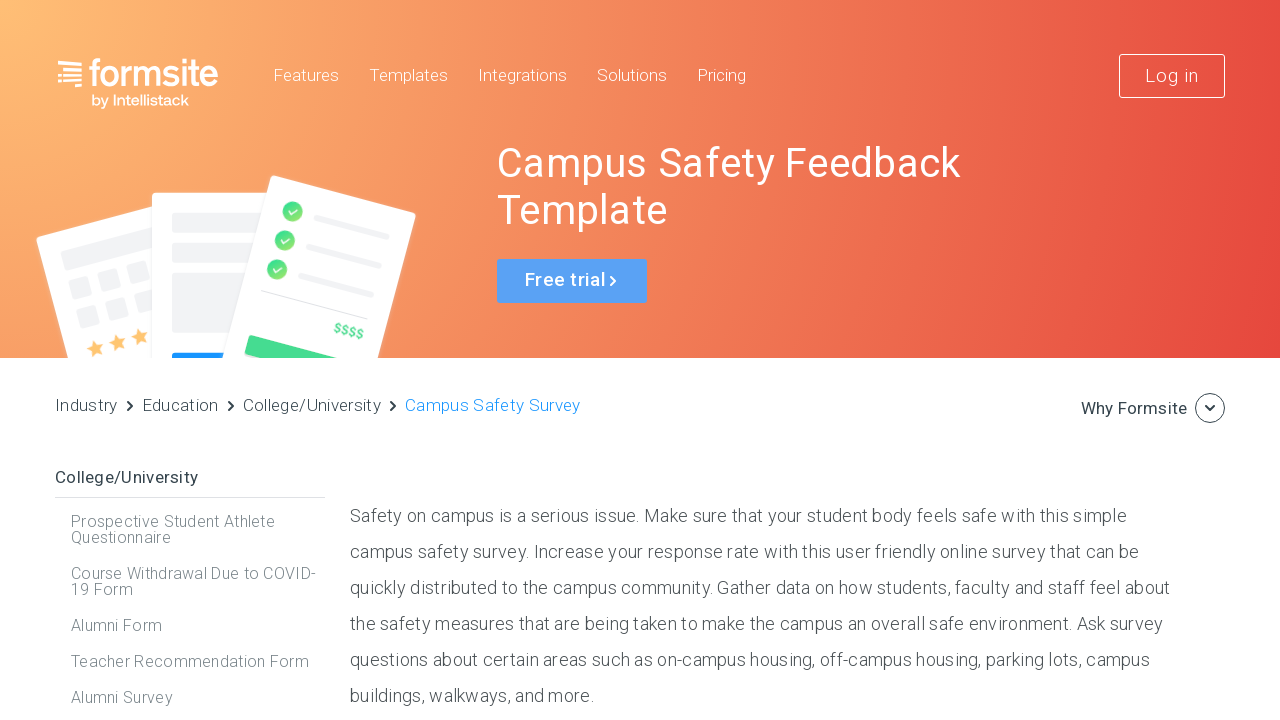

Verified image template container is visible
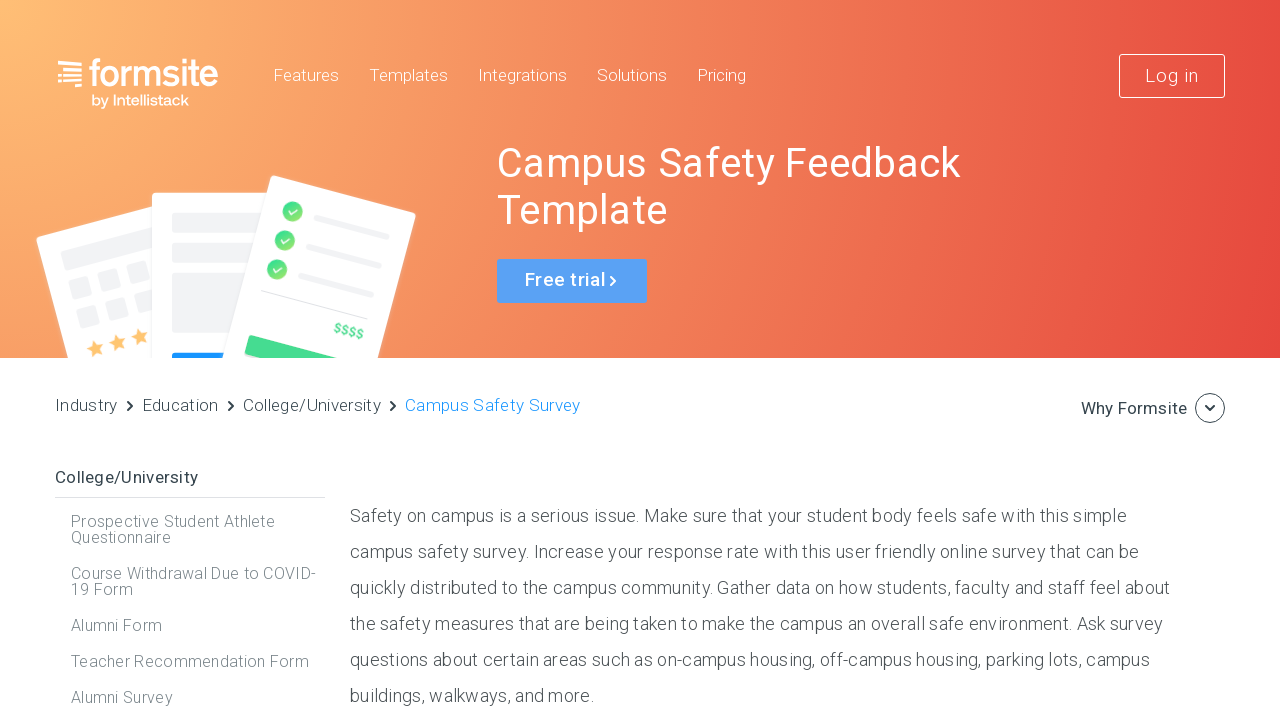

Clicked on the template preview image container at (765, 360) on div#imageTemplateContainer
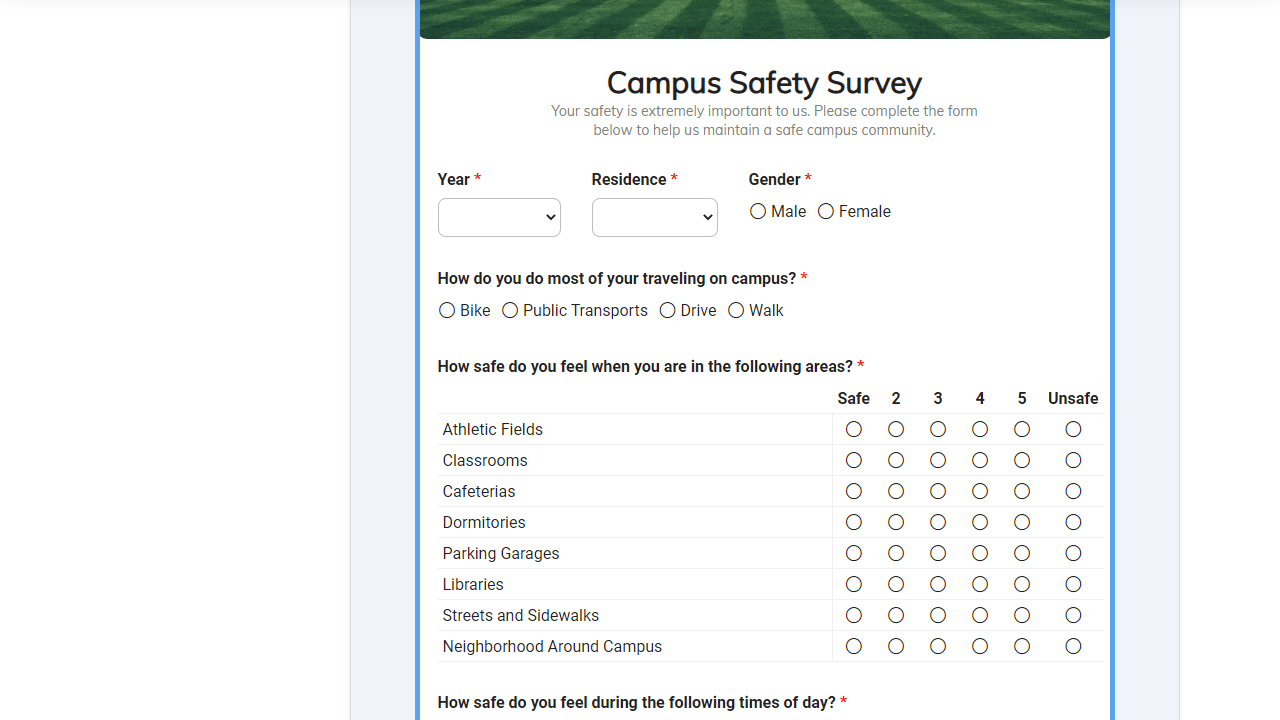

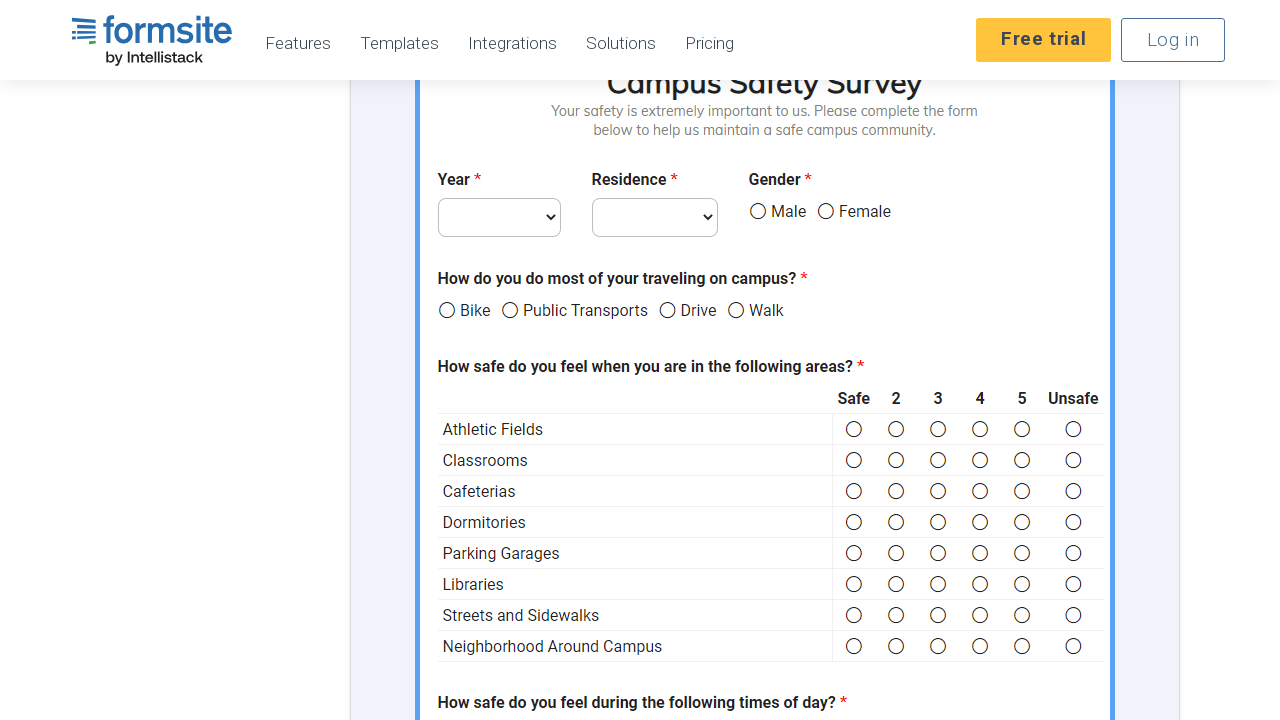